Tests a registration form by filling in first name and last name fields using data-driven testing with multiple input combinations

Starting URL: http://demo.automationtesting.in/Register.html

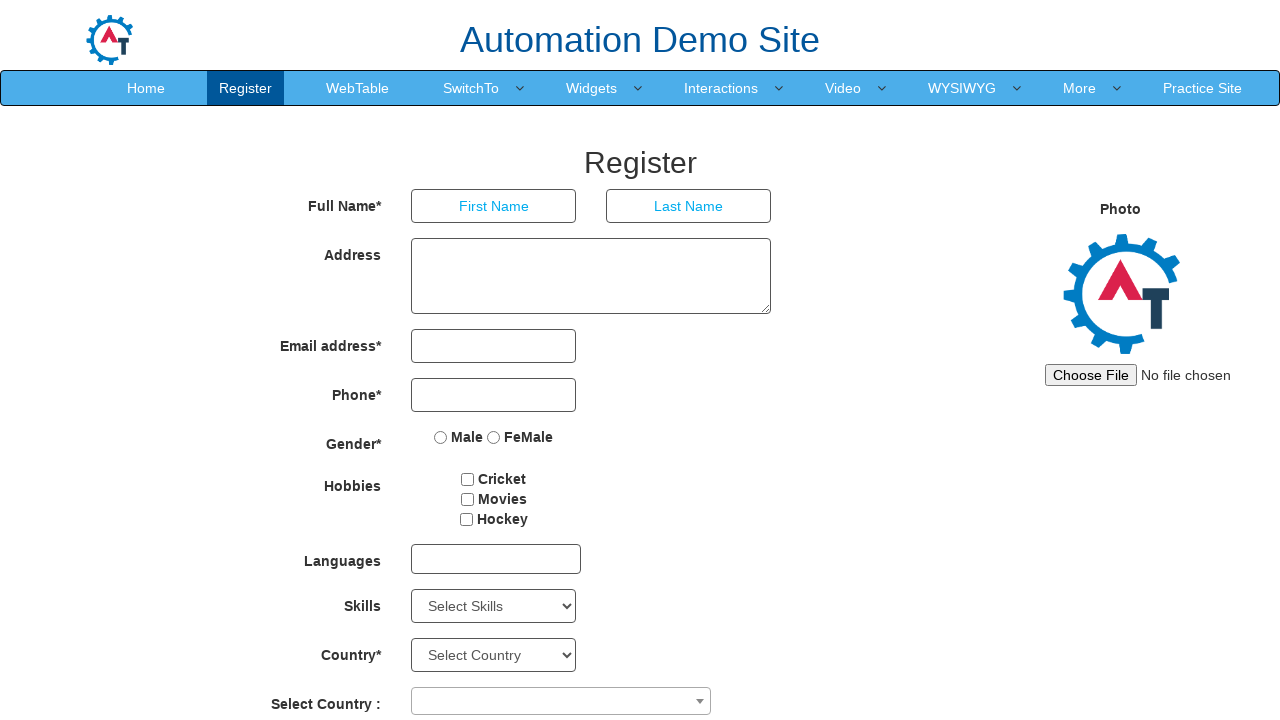

Filled first name field with 'RIANSHI' on //html/body/section/div/div/div[2]/form/div[1]/div[1]/input
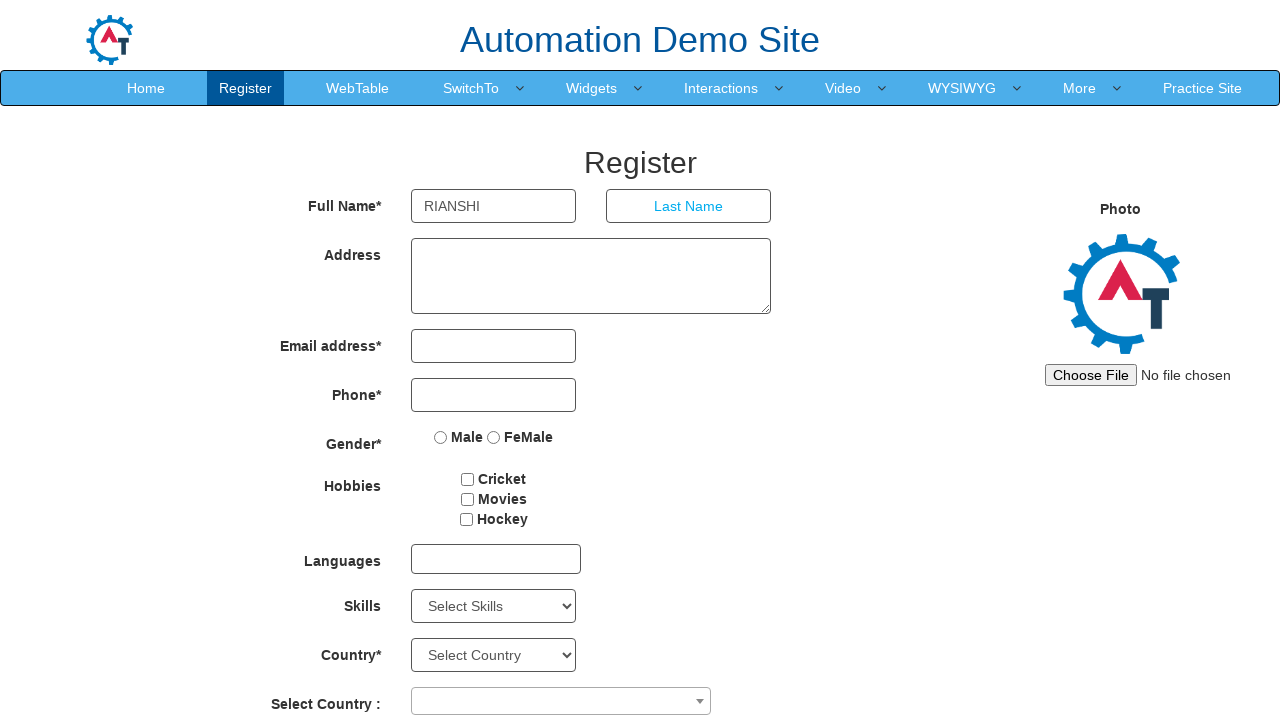

Filled last name field with 'PATIL' on //html/body/section/div/div/div[2]/form/div[1]/div[2]/input
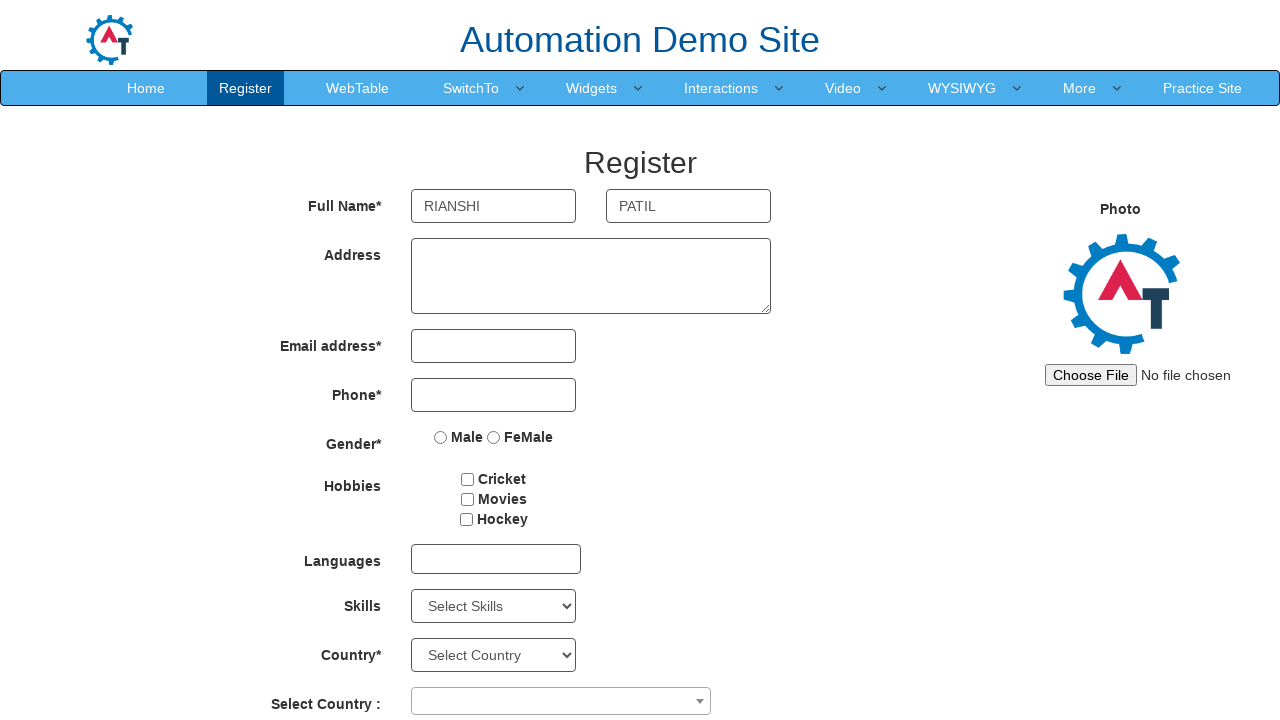

Cleared first name field on //html/body/section/div/div/div[2]/form/div[1]/div[1]/input
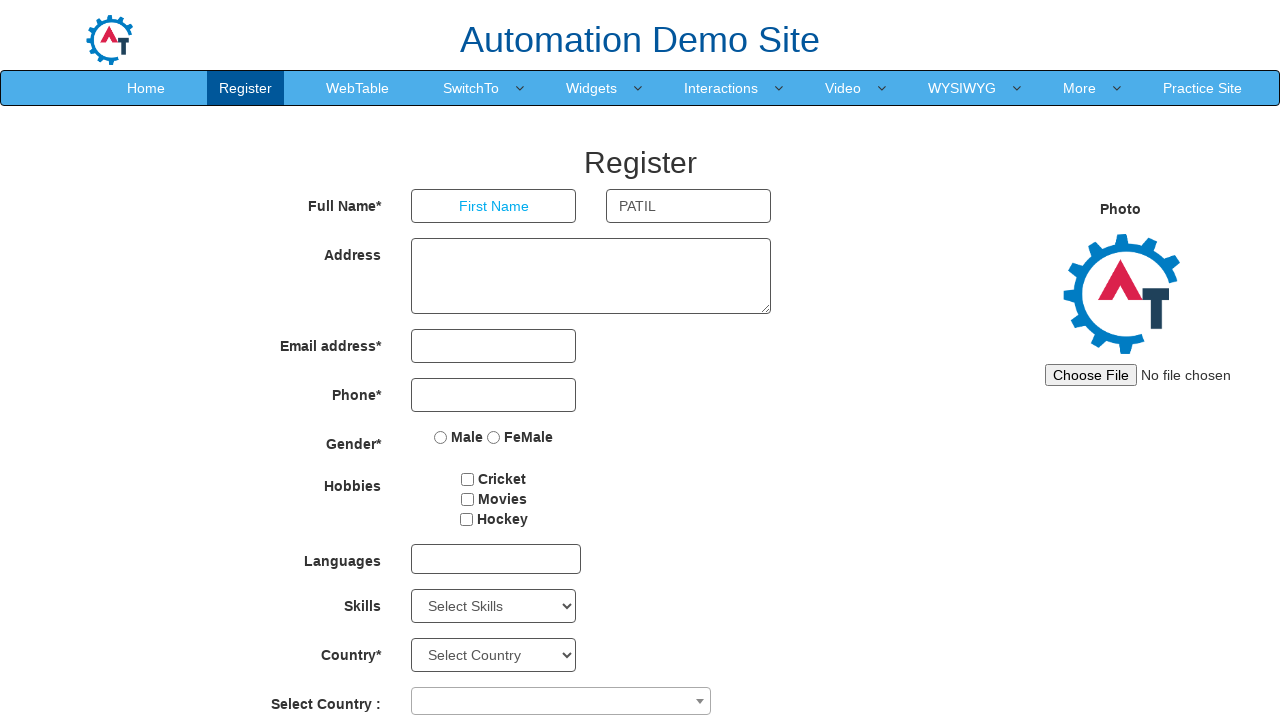

Cleared last name field on //html/body/section/div/div/div[2]/form/div[1]/div[2]/input
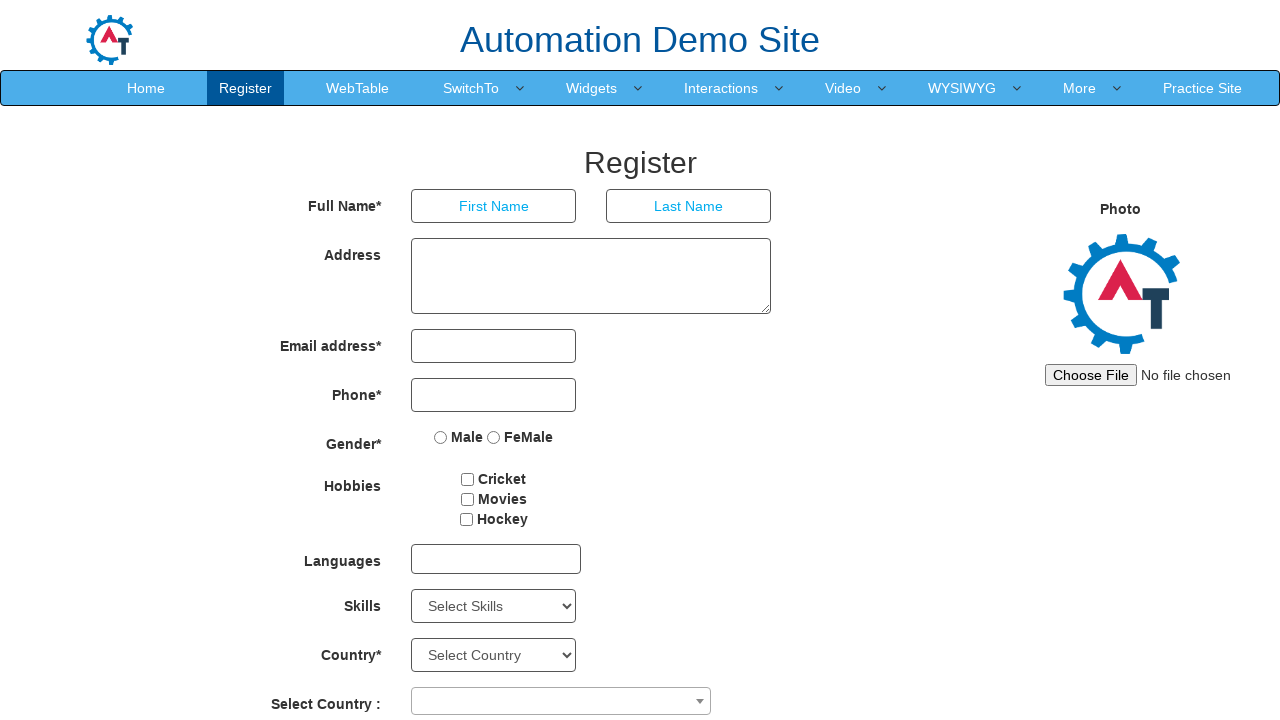

Filled first name field with 'rianshi' on //html/body/section/div/div/div[2]/form/div[1]/div[1]/input
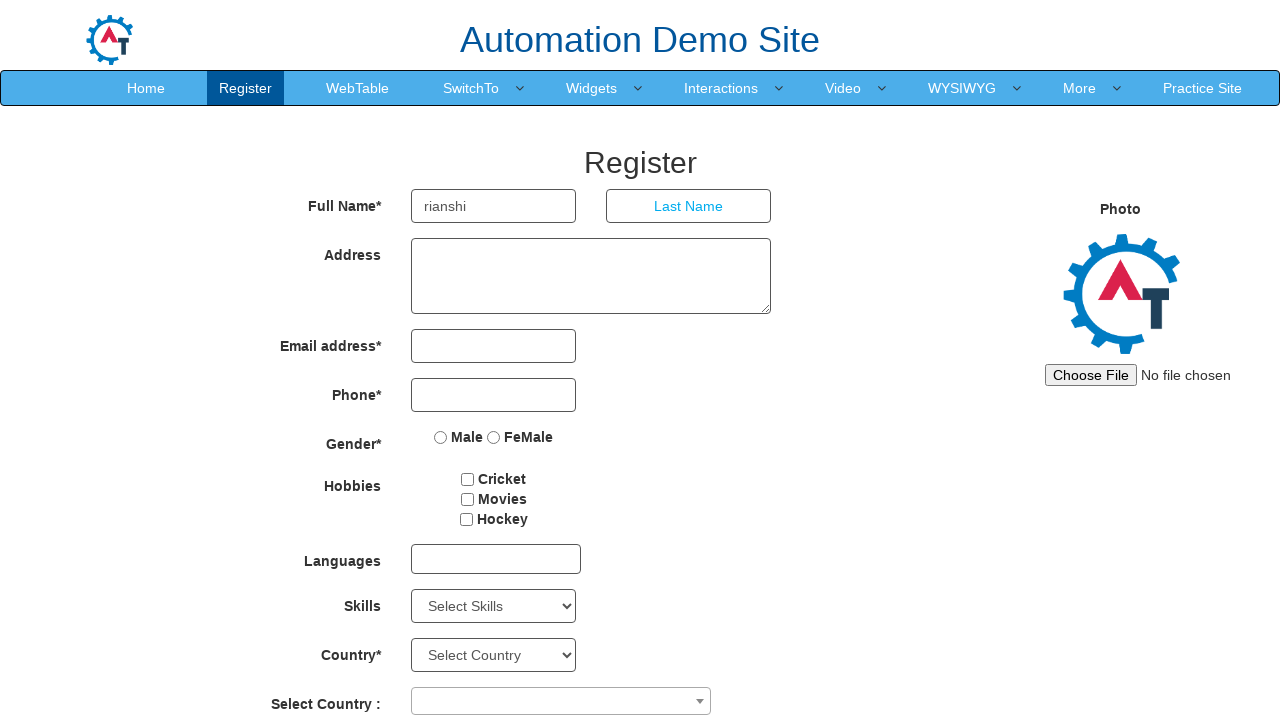

Filled last name field with 'patil' on //html/body/section/div/div/div[2]/form/div[1]/div[2]/input
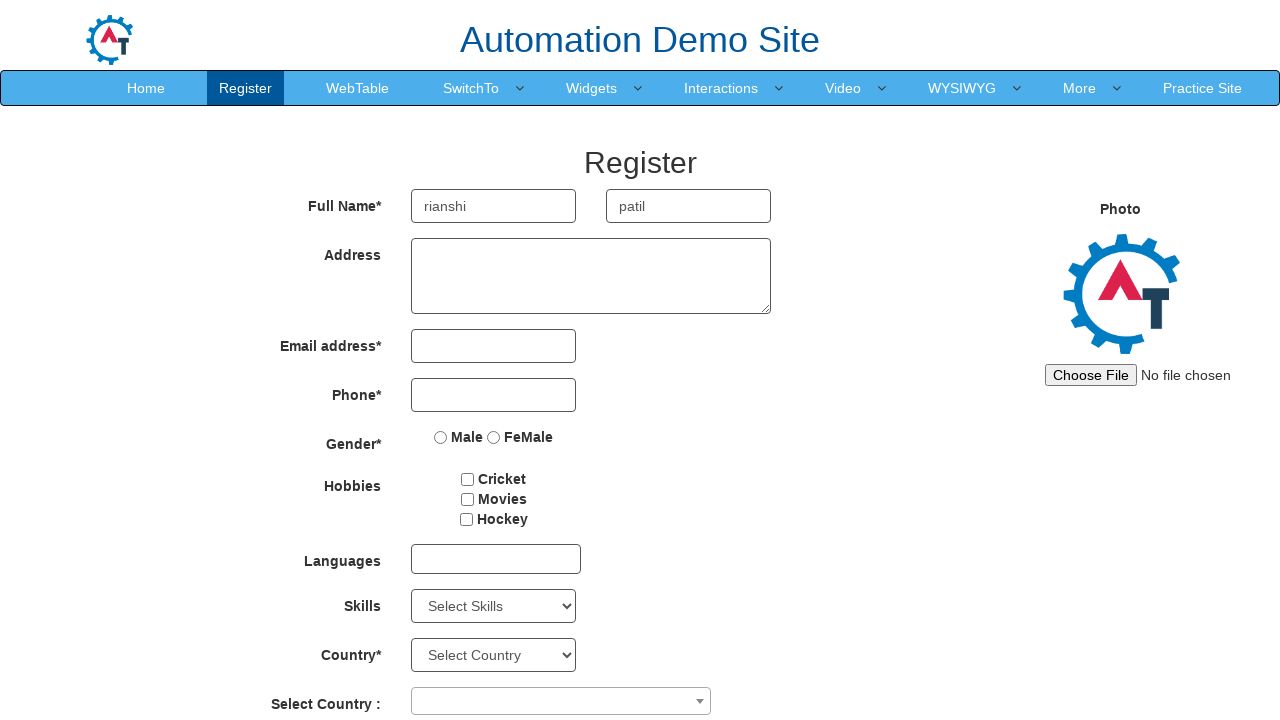

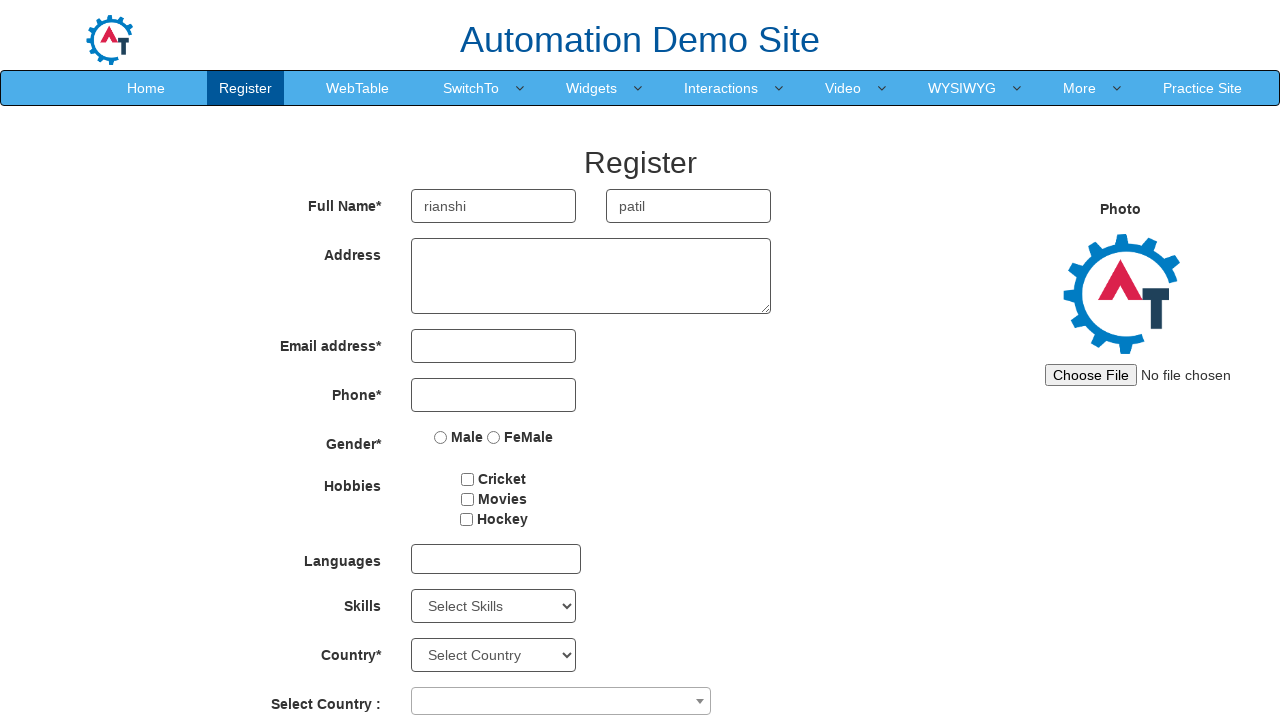